Tests the sorting functionality of a product offers table by clicking the column header to sort, then navigates through pagination to find a specific item containing "Rice".

Starting URL: https://rahulshettyacademy.com/seleniumPractise/#/offers

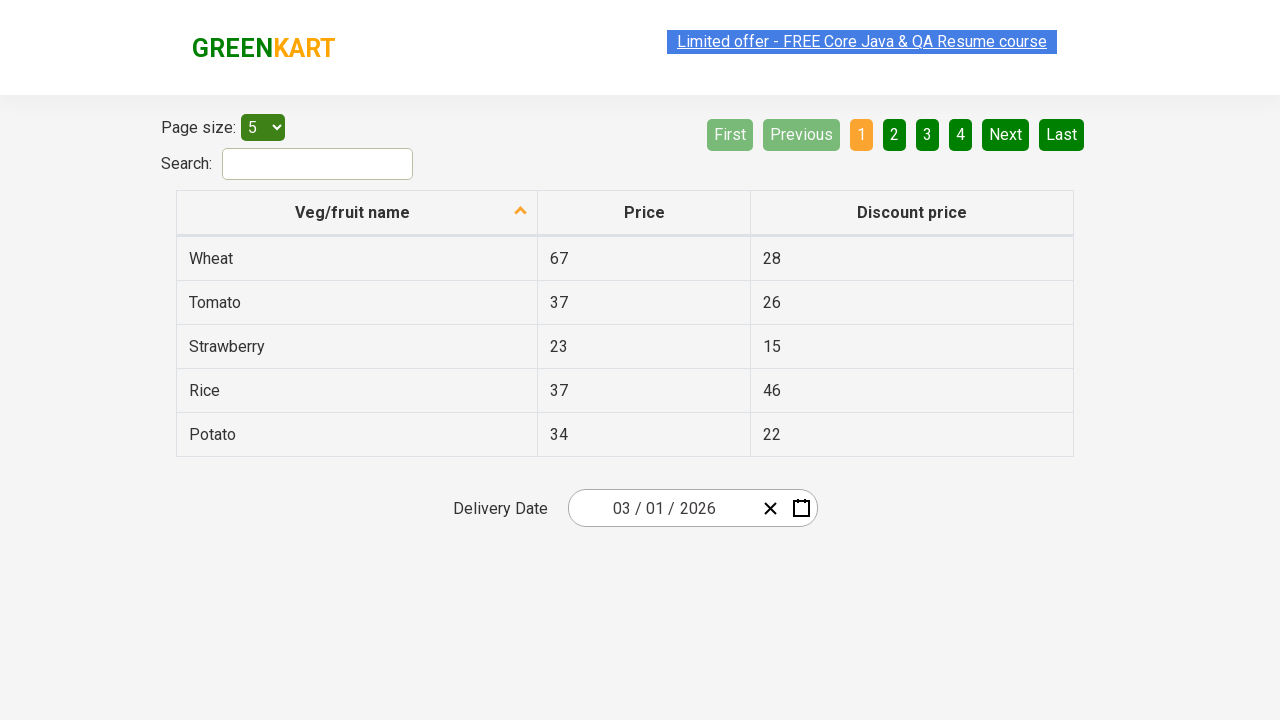

Waited for first column header to load
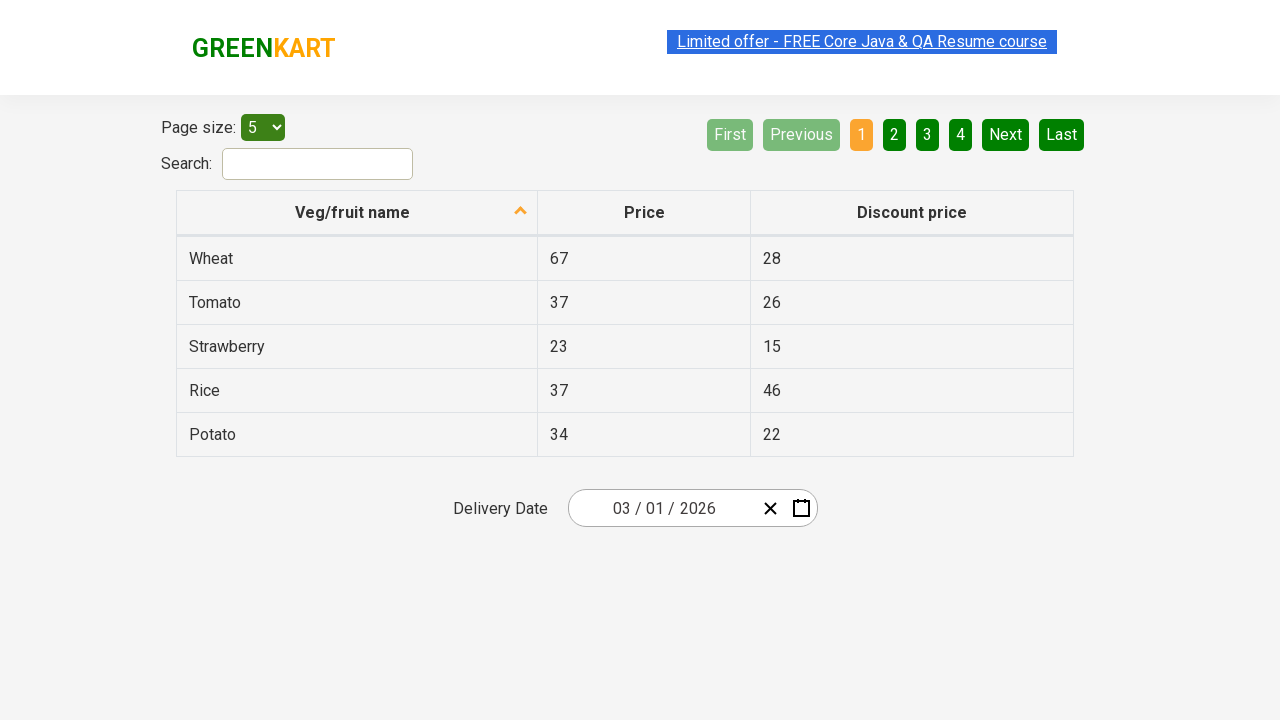

Clicked first column header to sort products at (357, 213) on xpath=//tr/th[1]
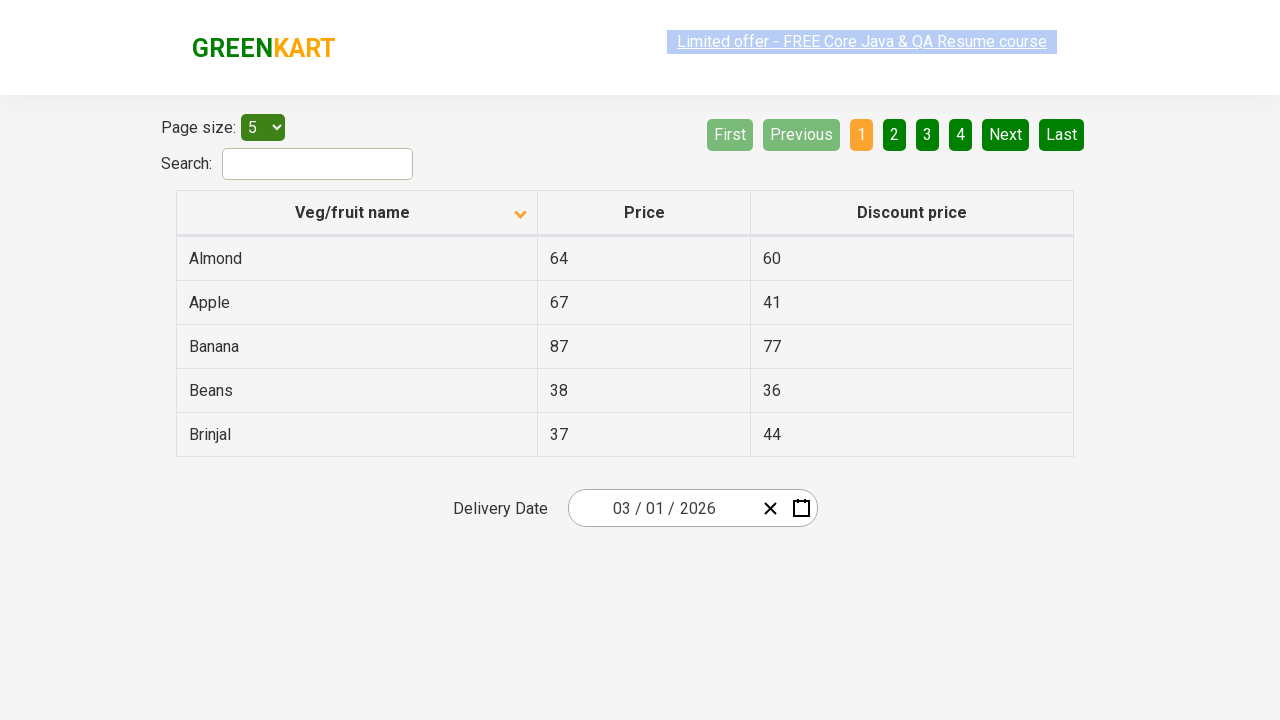

Table updated after sorting
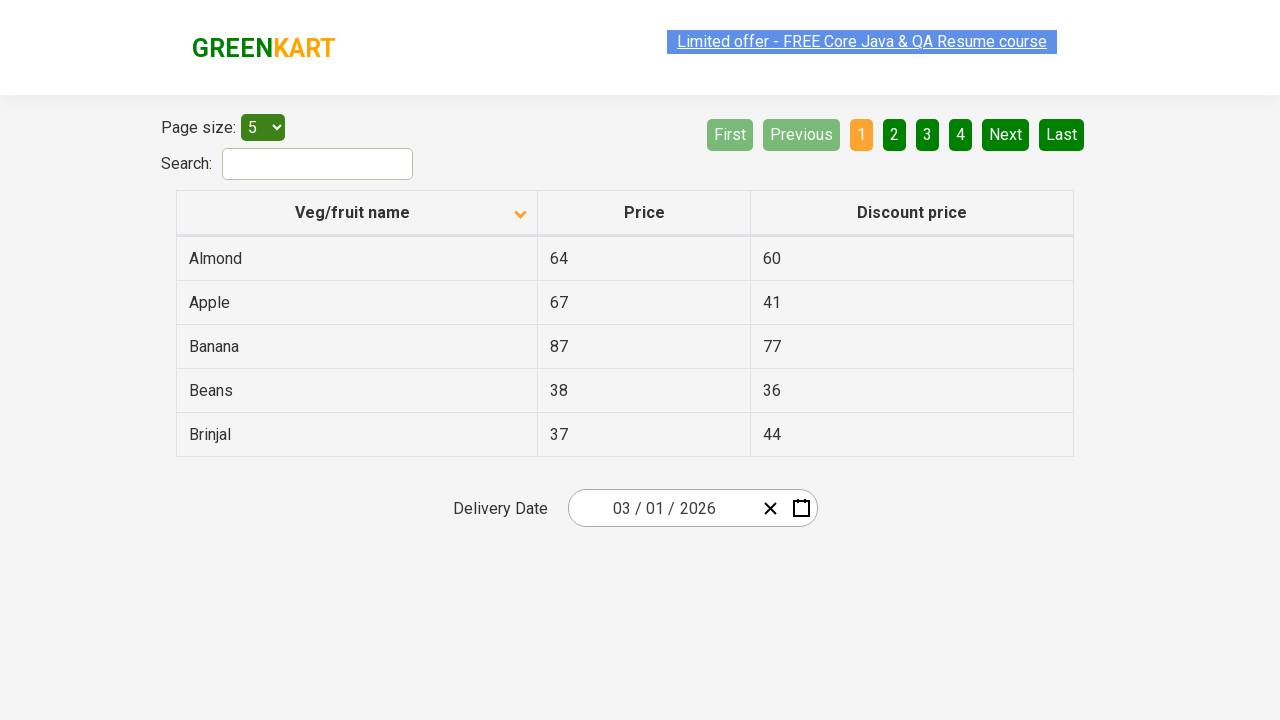

Verified table element is present
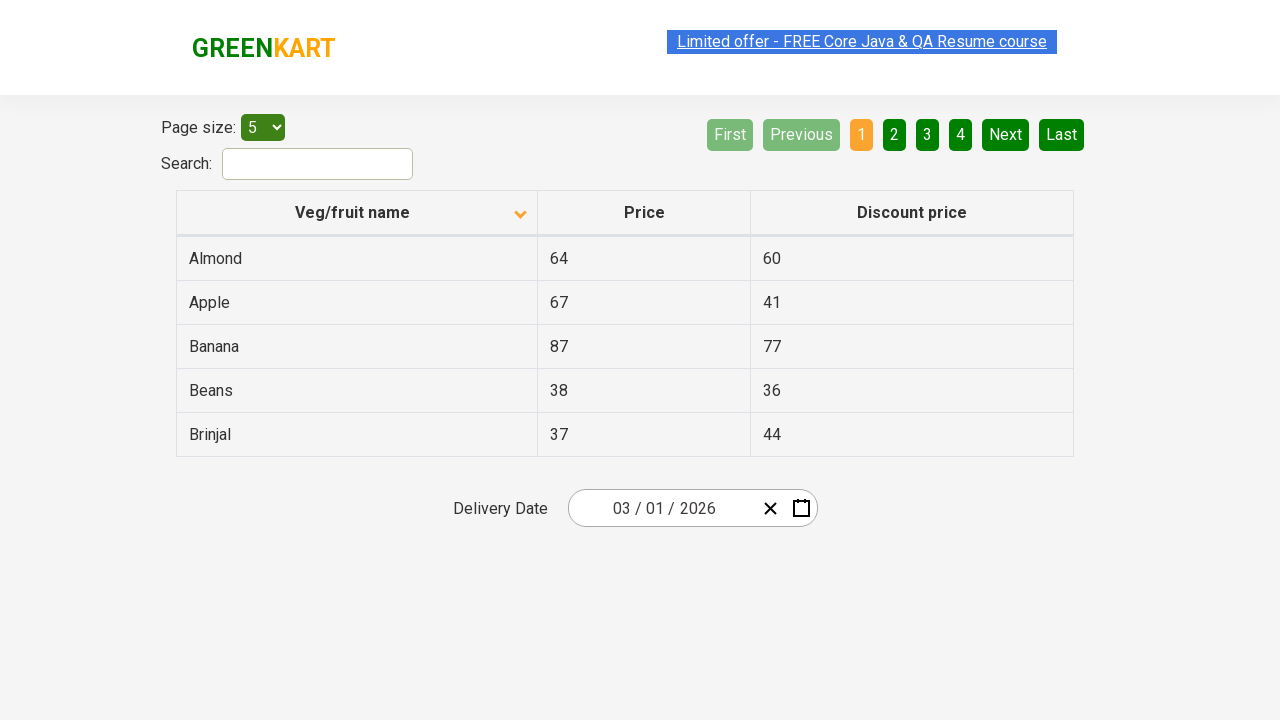

Retrieved text contents from table rows on page 1
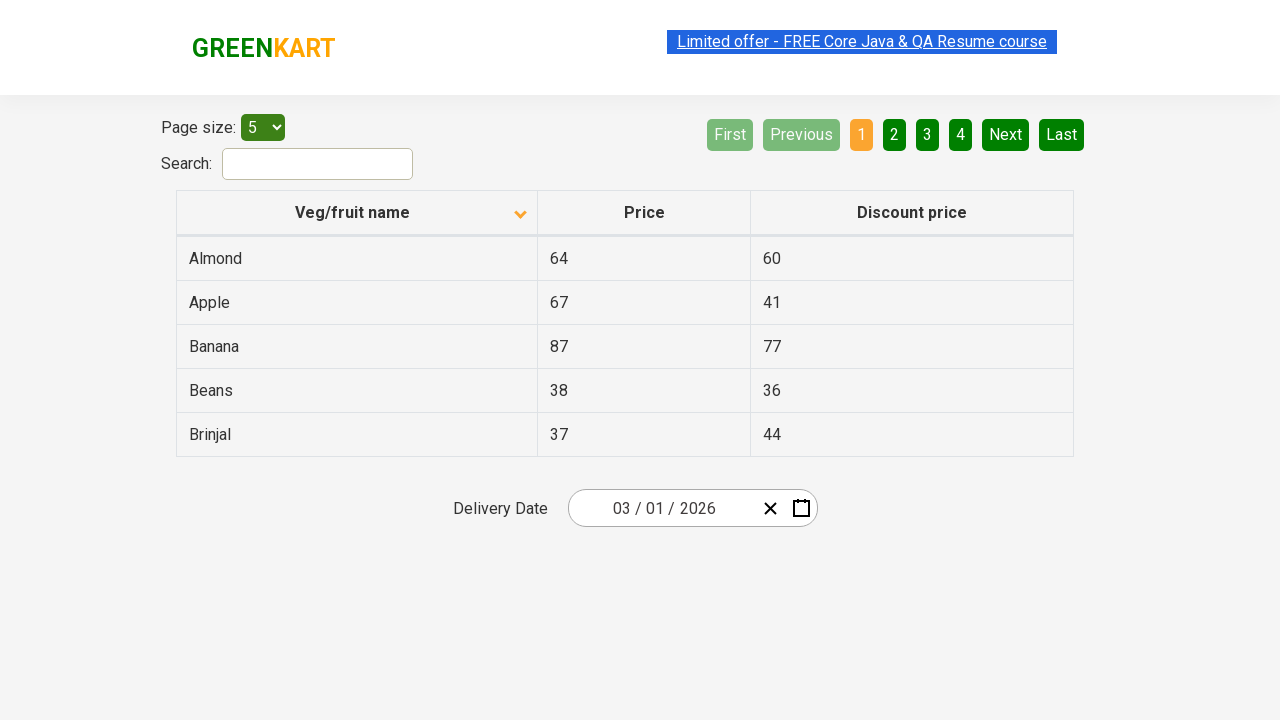

Clicked Next button to navigate to page 2 at (1006, 134) on [aria-label='Next']
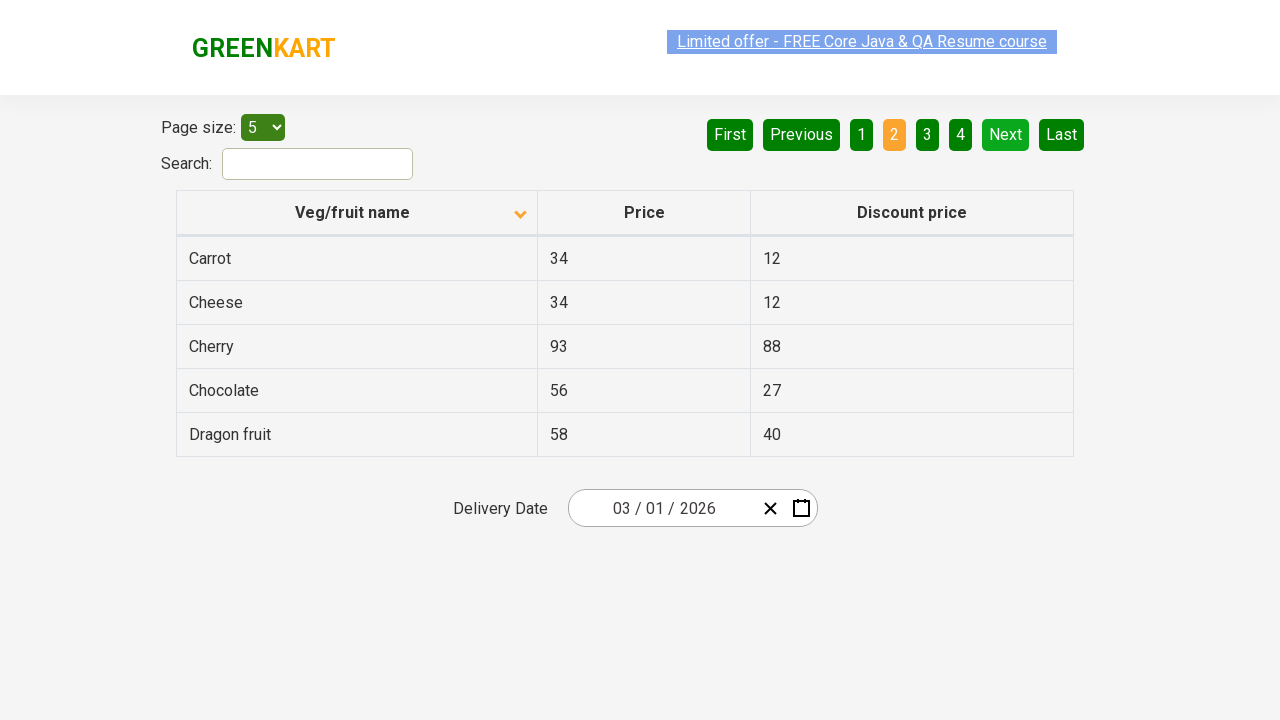

Waited for table to update after pagination
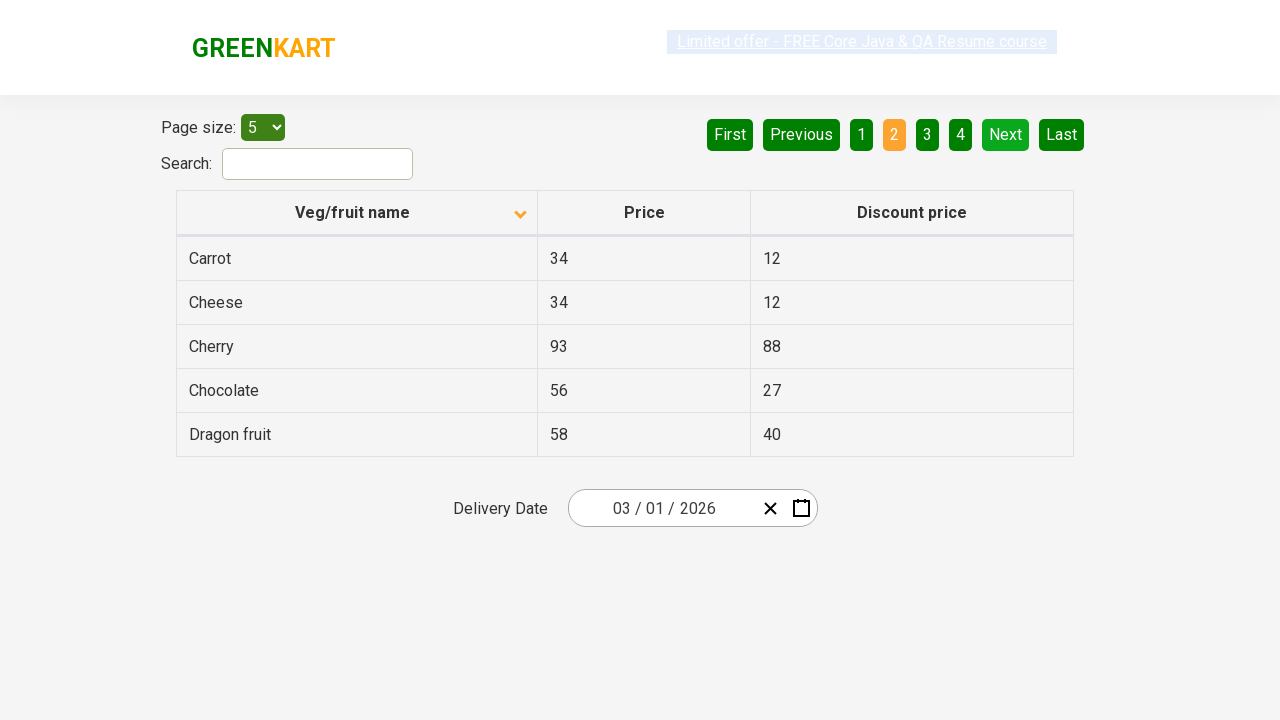

Retrieved text contents from table rows on page 2
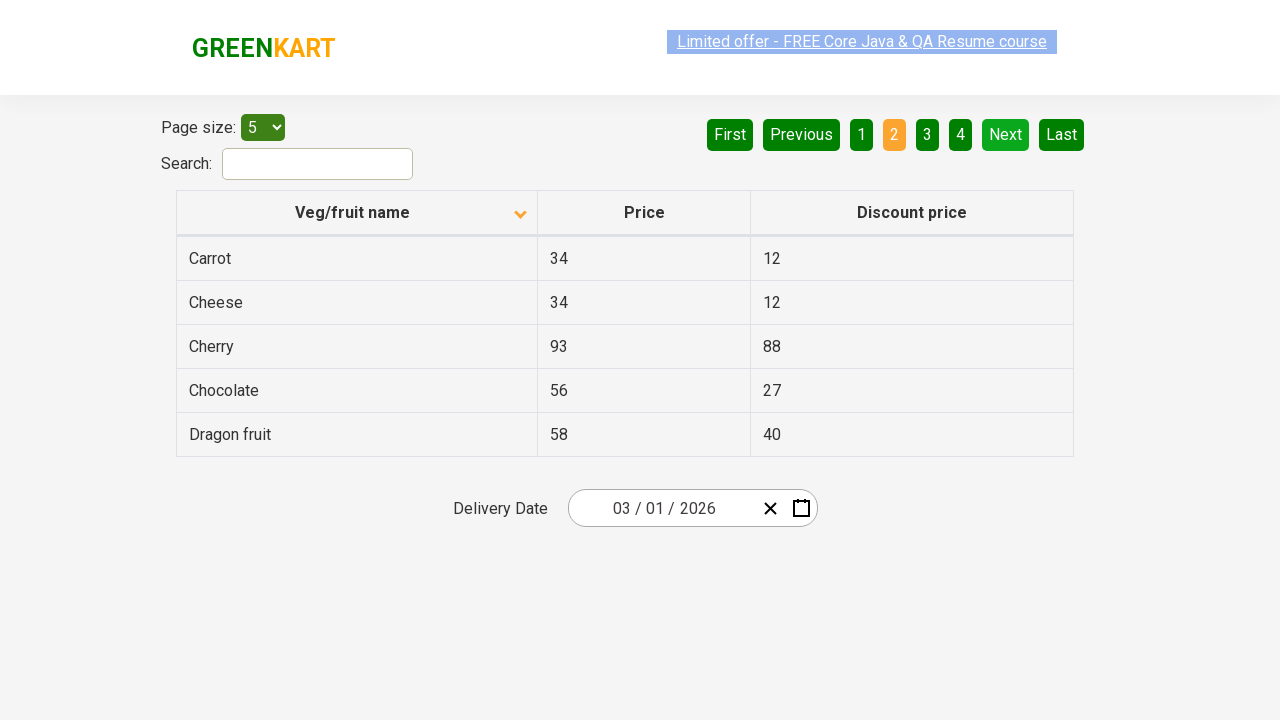

Clicked Next button to navigate to page 3 at (1006, 134) on [aria-label='Next']
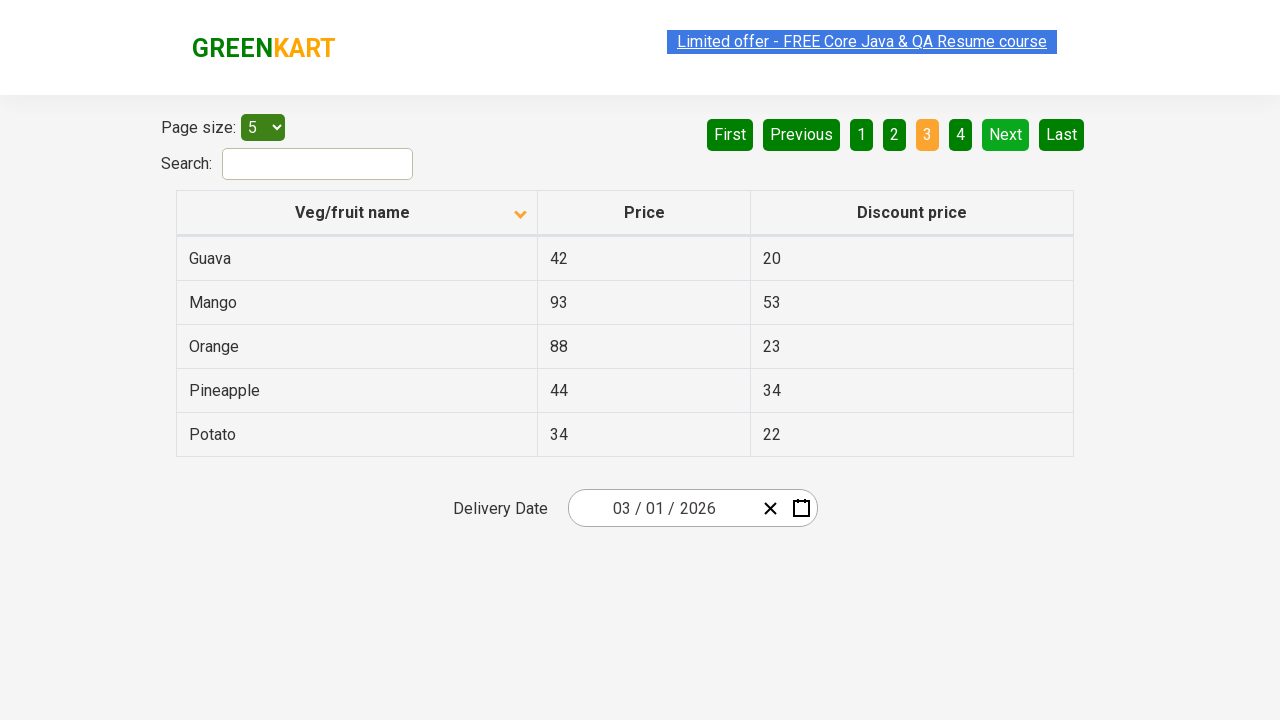

Waited for table to update after pagination
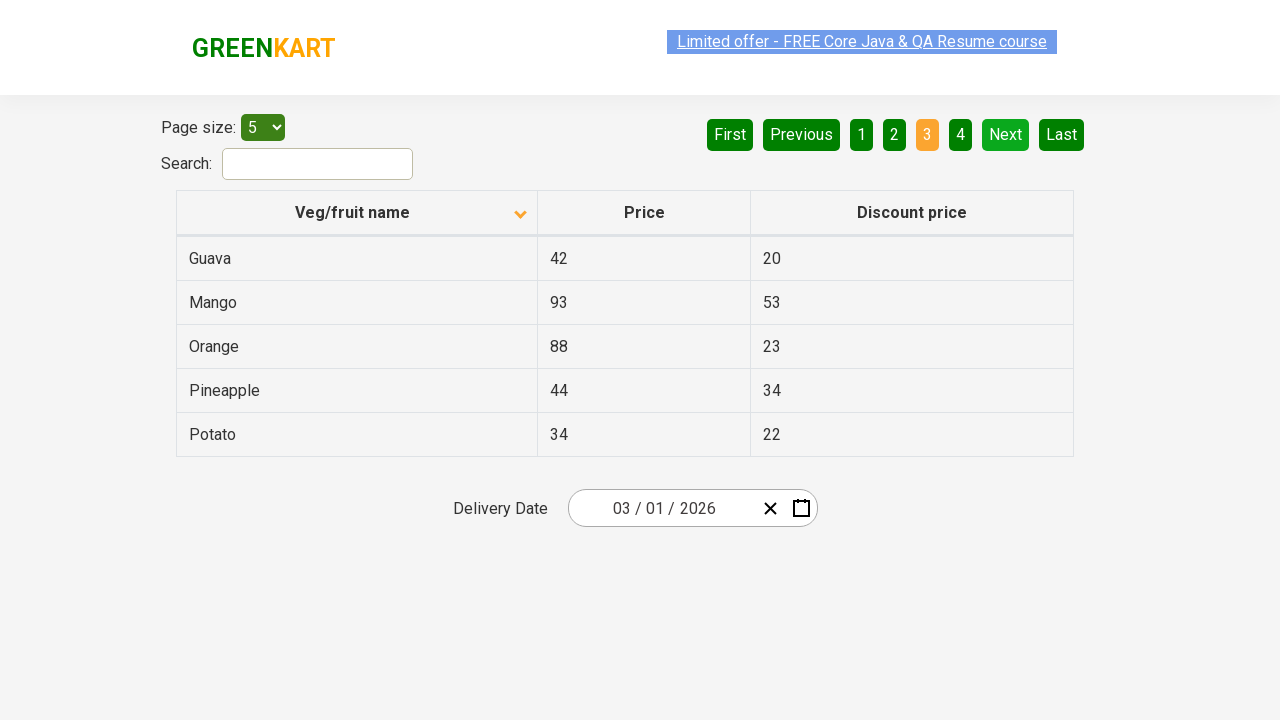

Retrieved text contents from table rows on page 3
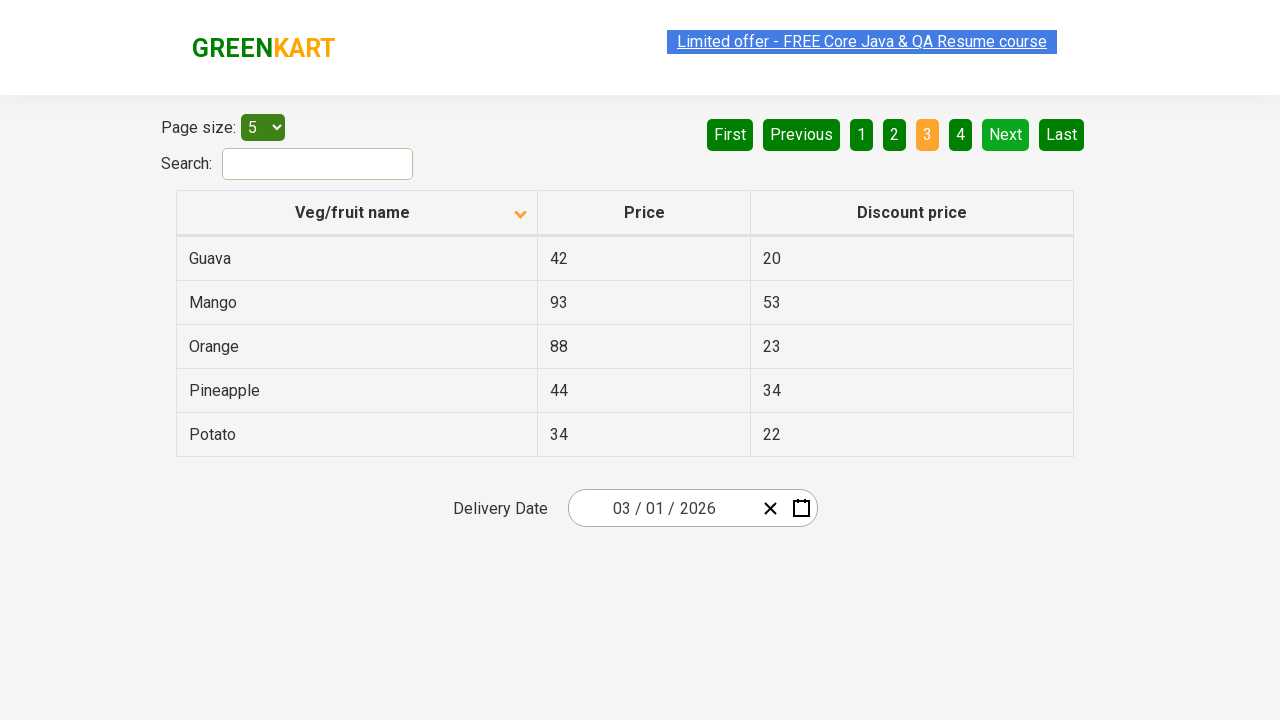

Clicked Next button to navigate to page 4 at (1006, 134) on [aria-label='Next']
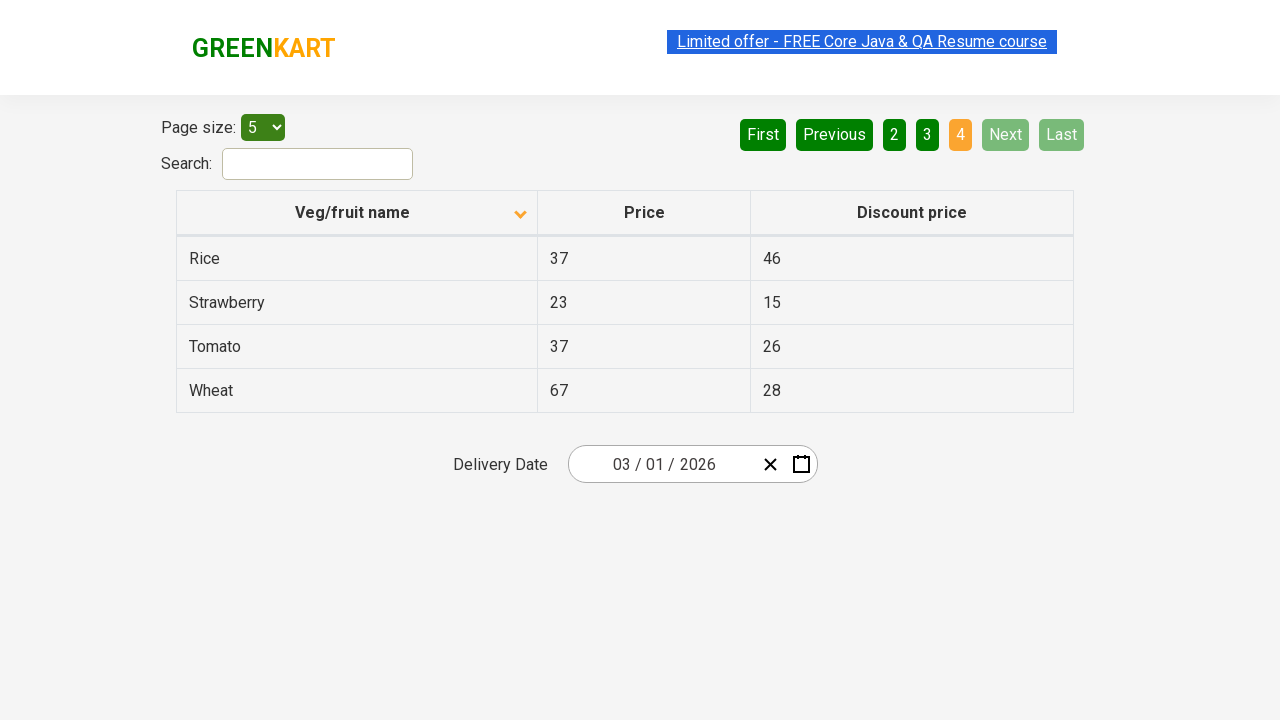

Waited for table to update after pagination
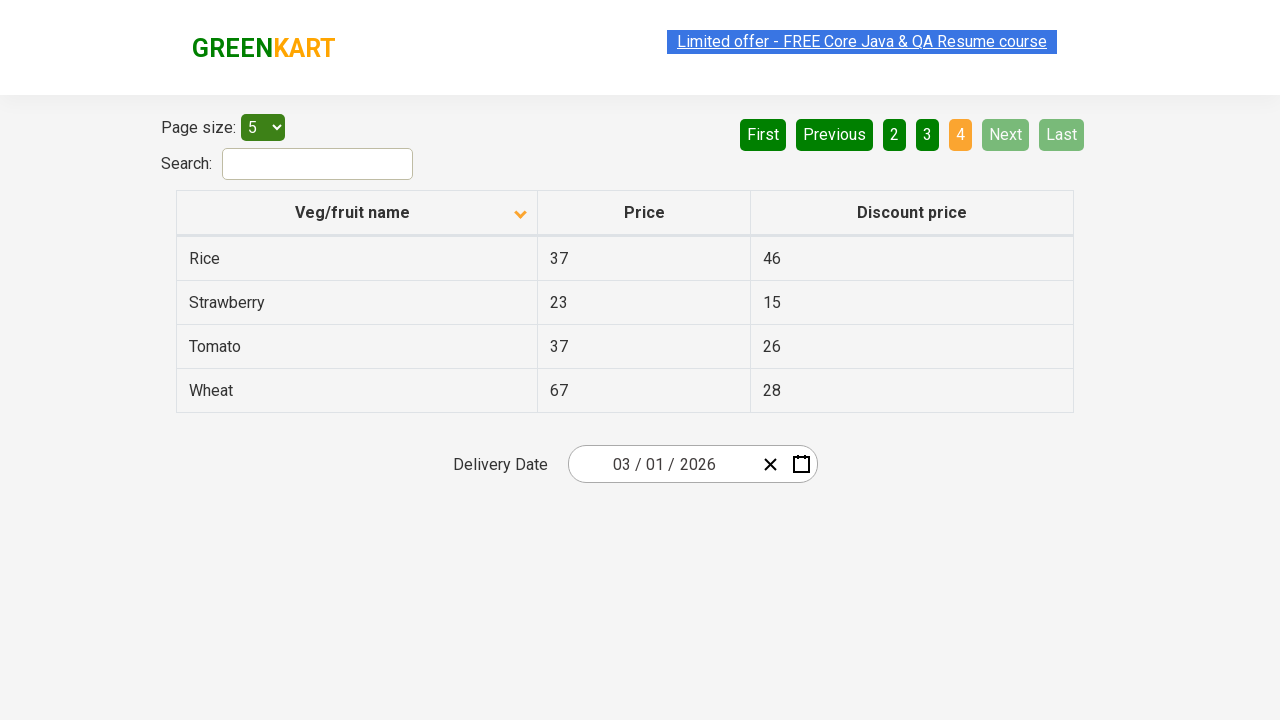

Retrieved text contents from table rows on page 4
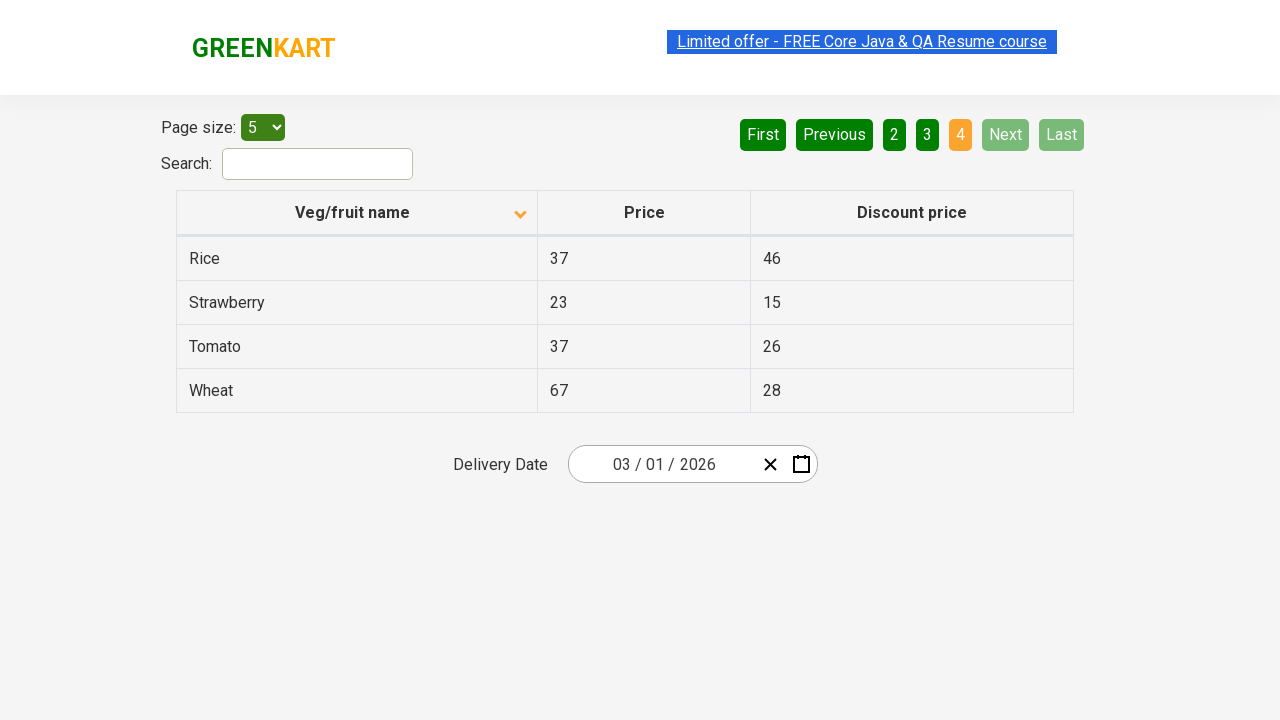

Found product containing 'Rice' in the table
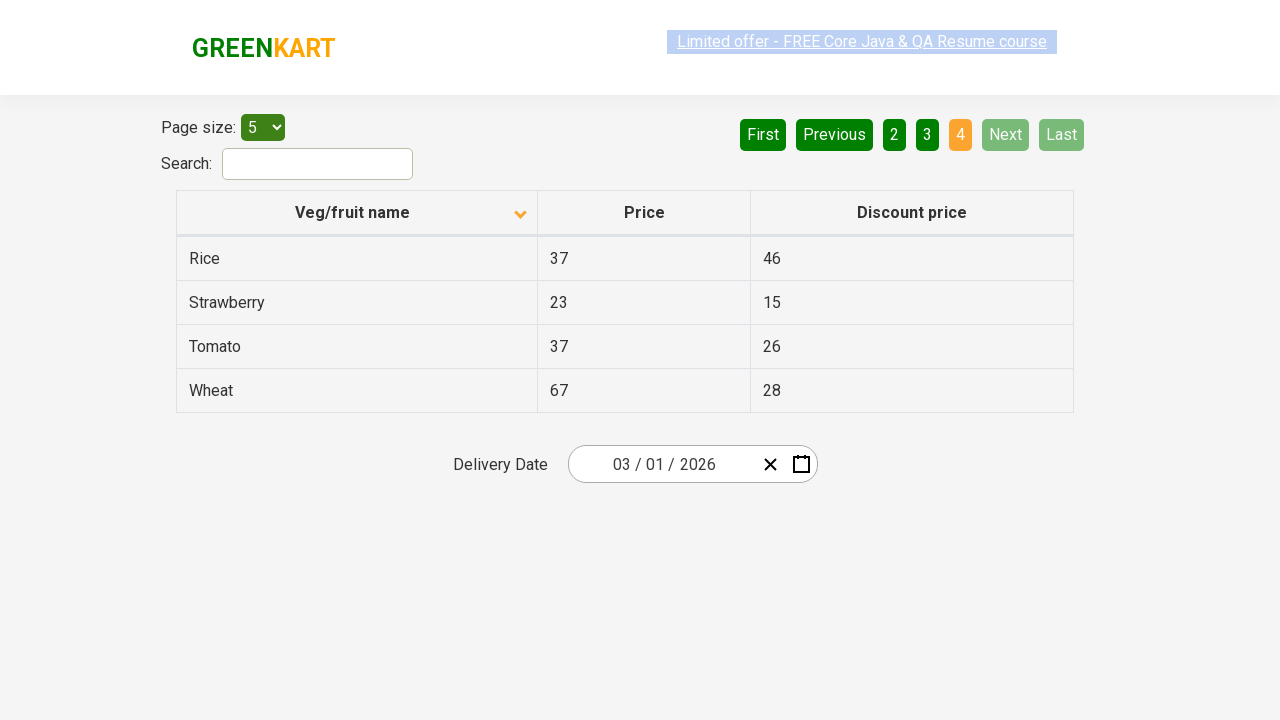

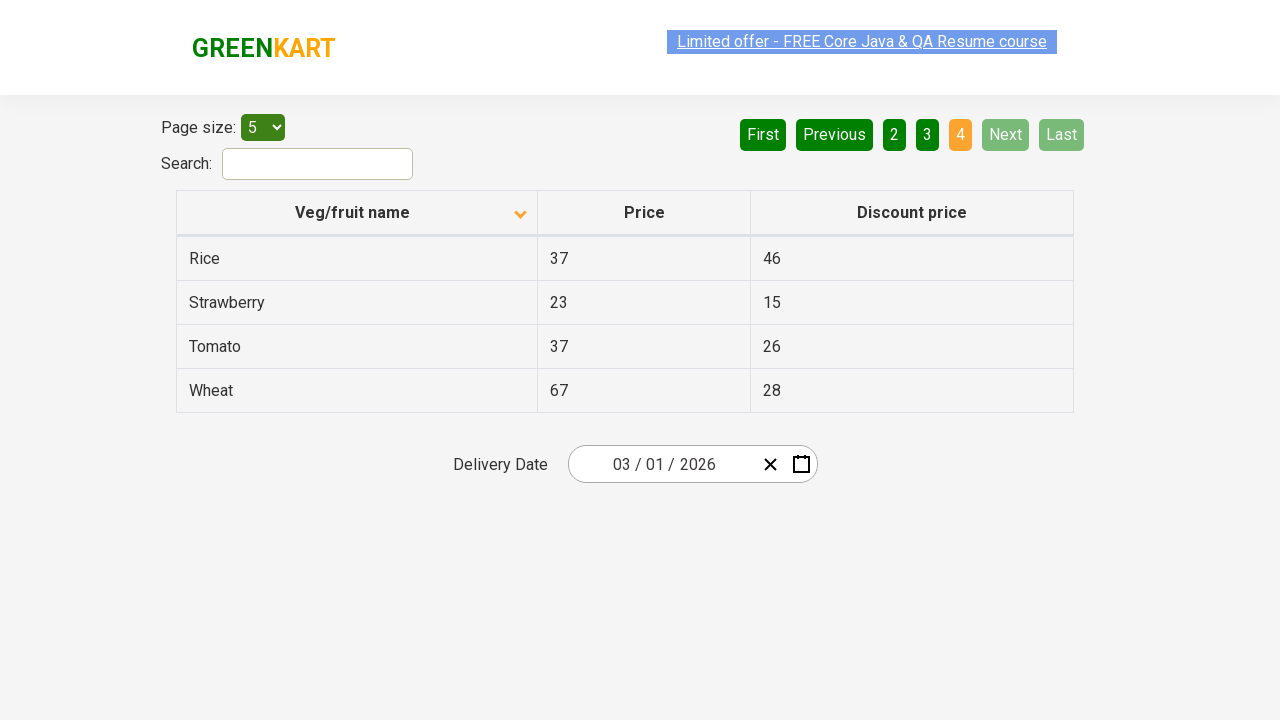